Tests the multiplication functionality on calculator.net by entering 423 × 525 and verifying the result equals 222075

Starting URL: https://www.calculator.net/

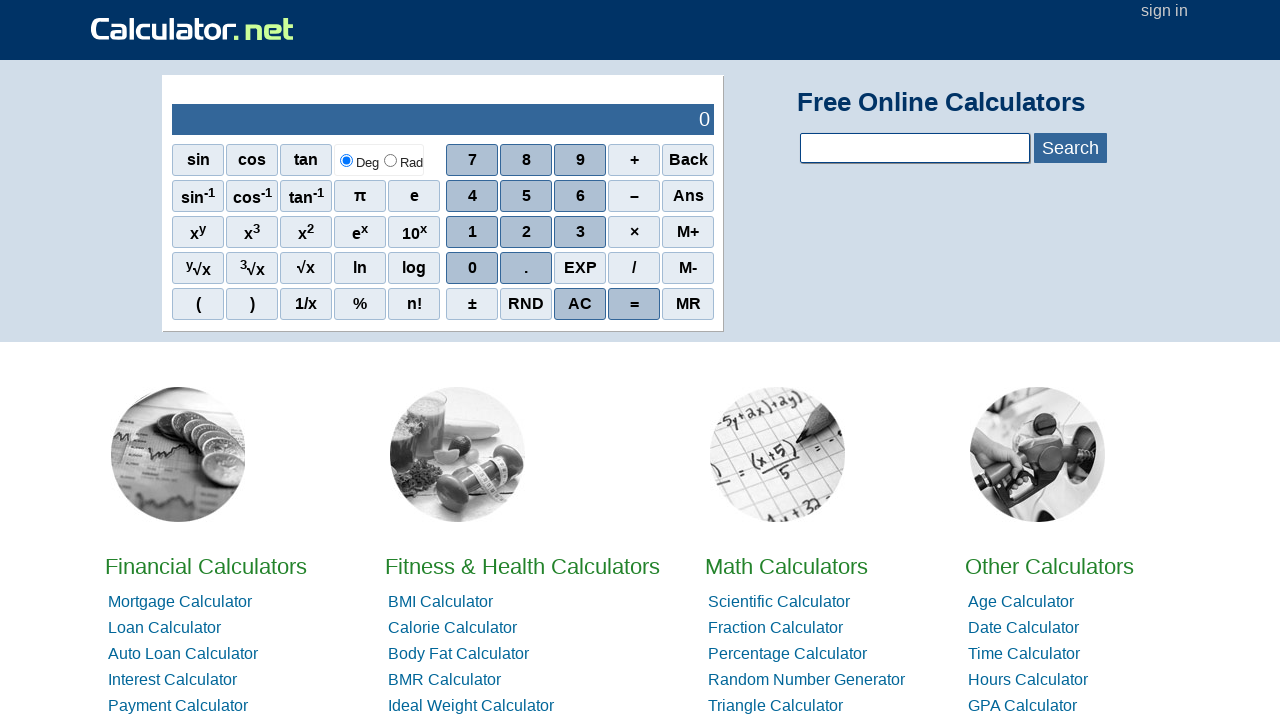

Clicked digit 4 at (472, 196) on xpath=//span[contains(text(),'4')]
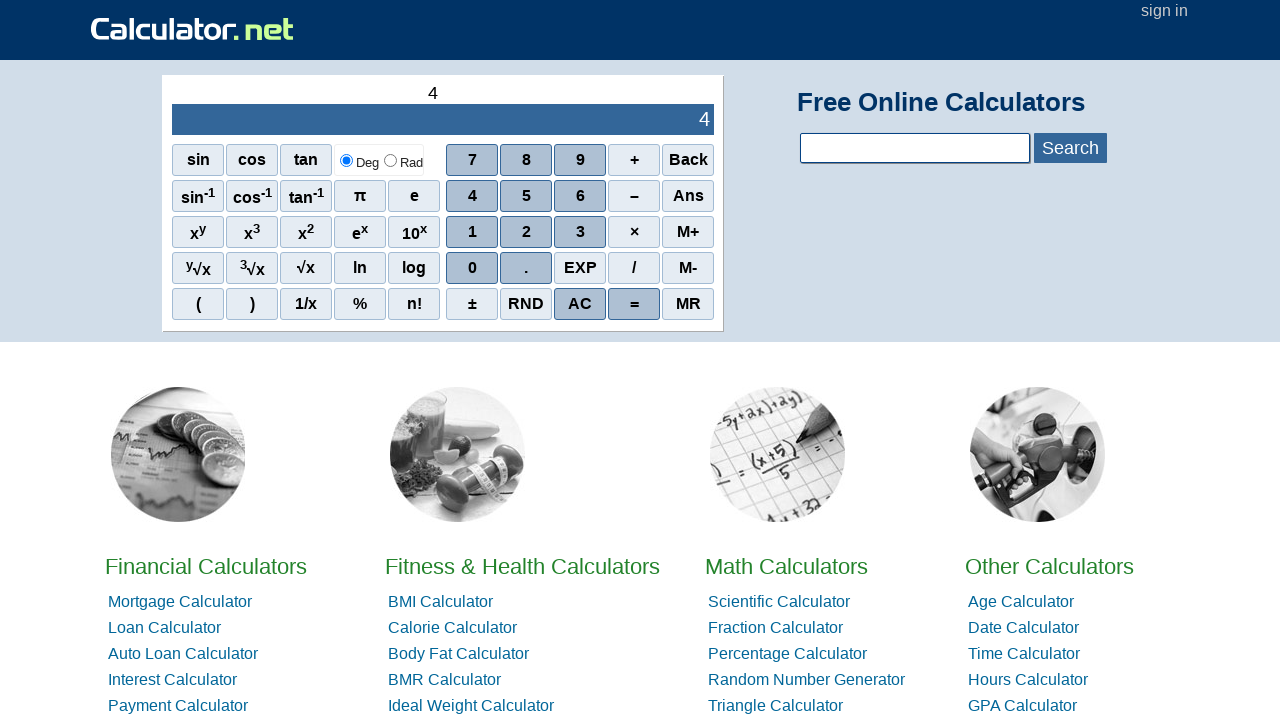

Clicked digit 2 at (526, 232) on xpath=//span[contains(text(),'2')]
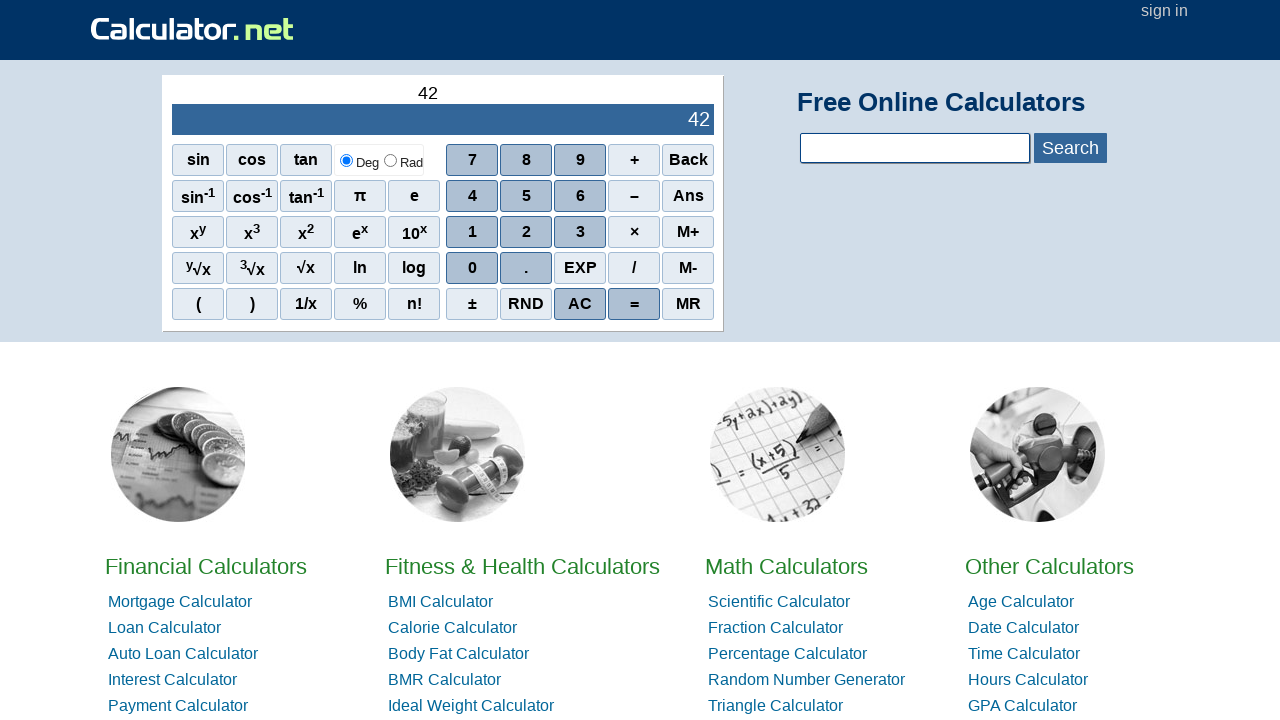

Clicked digit 3 at (580, 232) on xpath=//span[contains(text(),'3')]
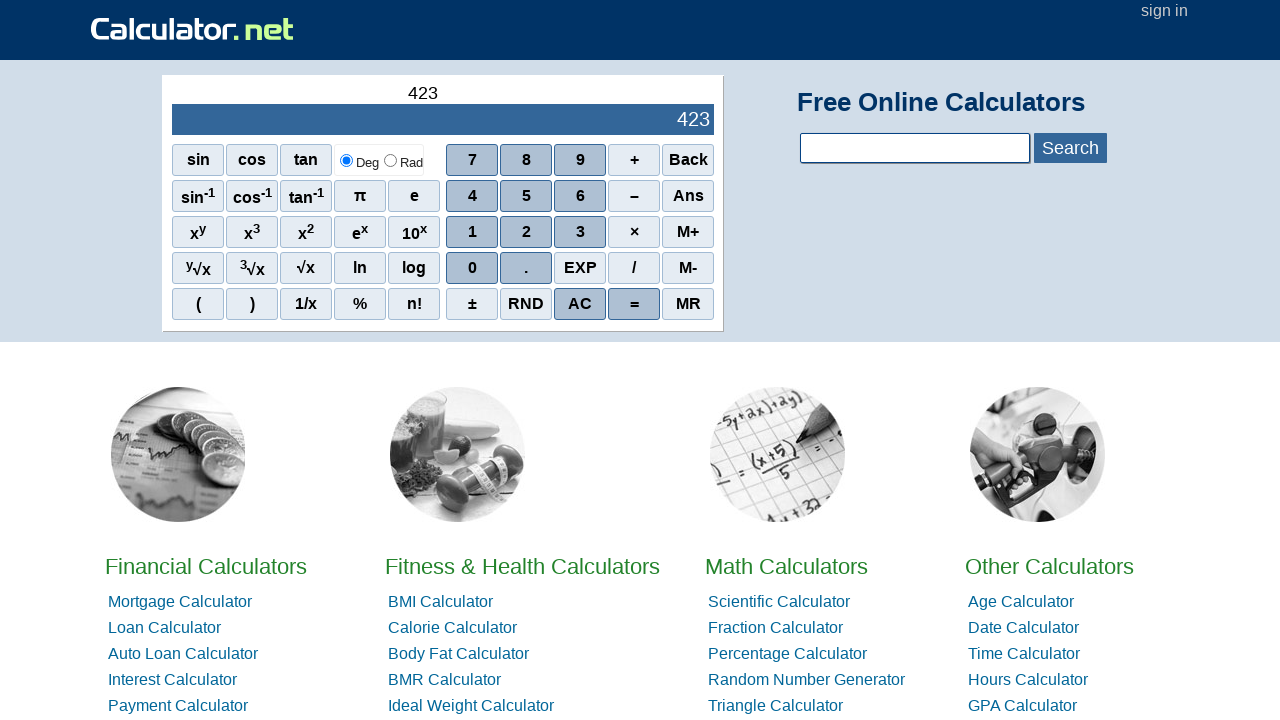

Clicked multiplication operator × at (634, 232) on xpath=//span[contains(text(),'×')]
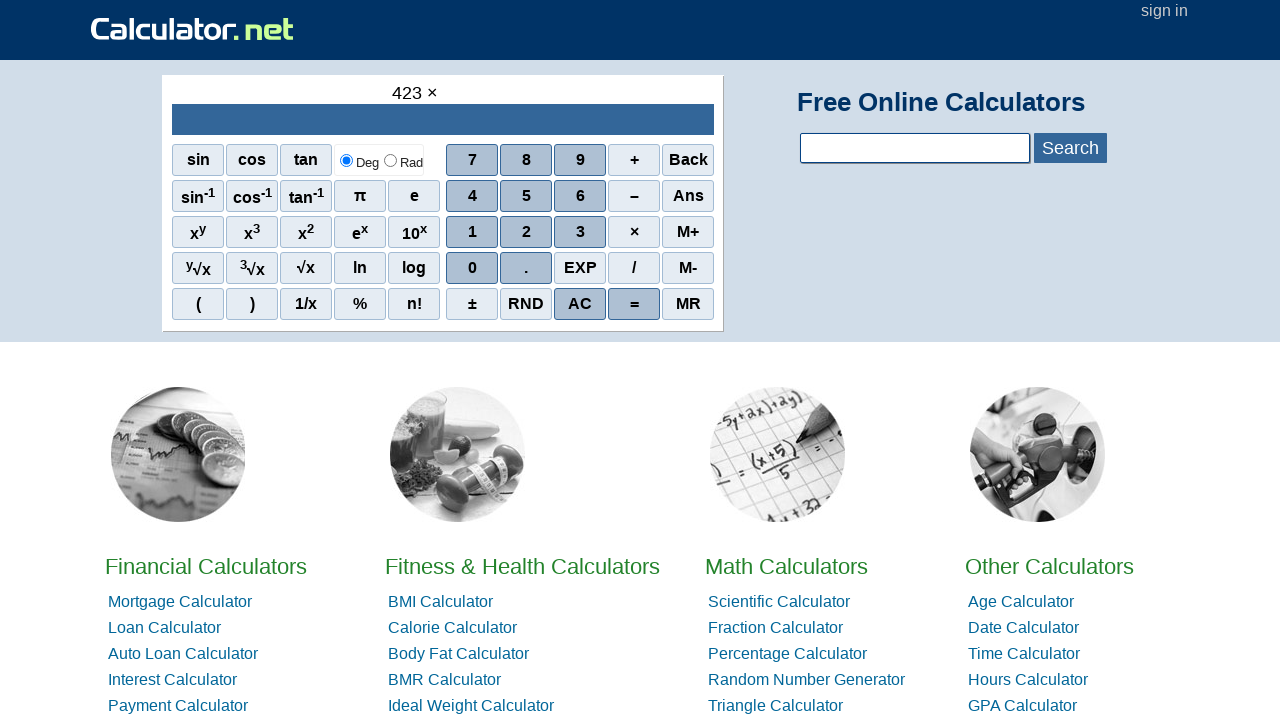

Clicked digit 5 at (526, 196) on xpath=//span[contains(text(),'5')]
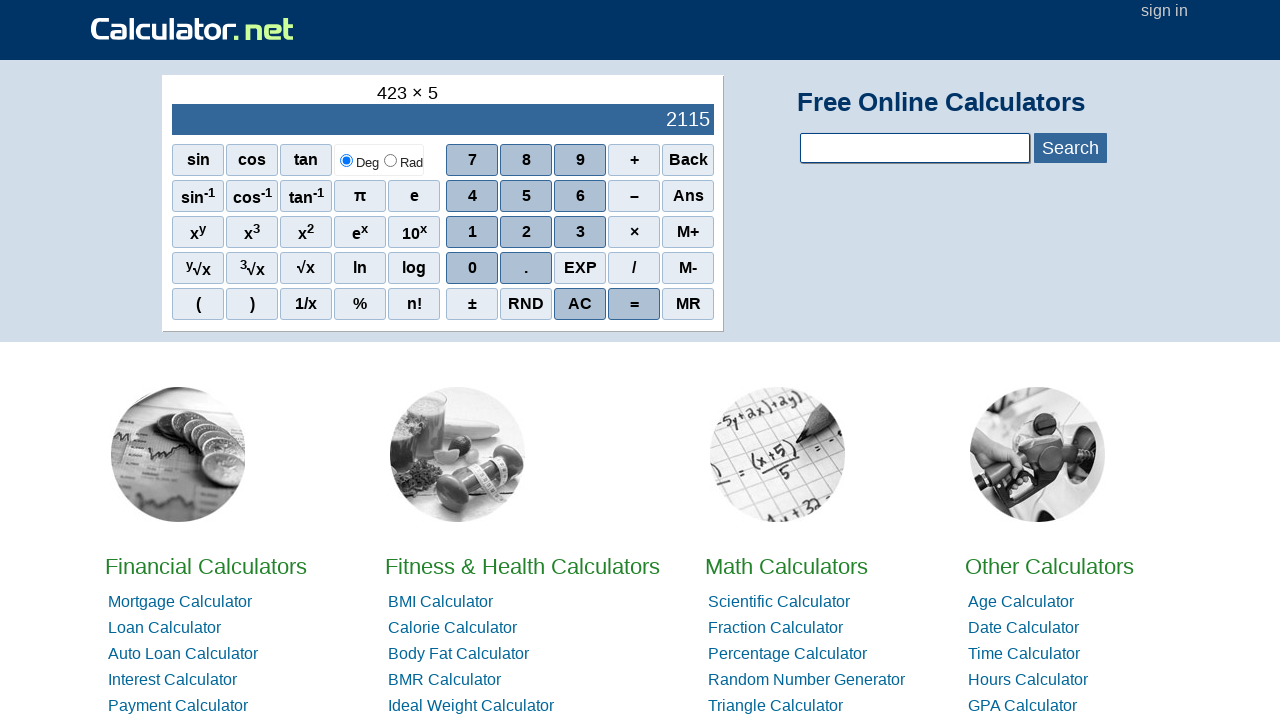

Clicked digit 2 at (526, 232) on xpath=//span[contains(text(),'2')]
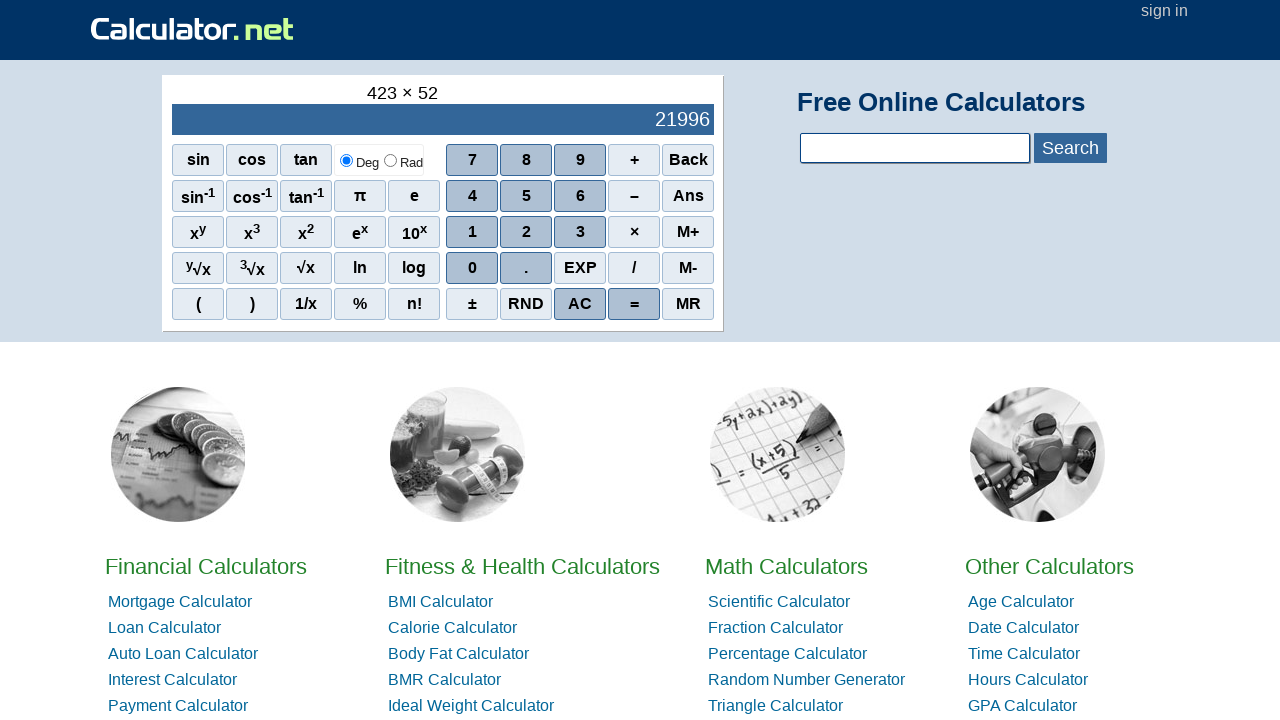

Clicked digit 5 at (526, 196) on xpath=//span[contains(text(),'5')]
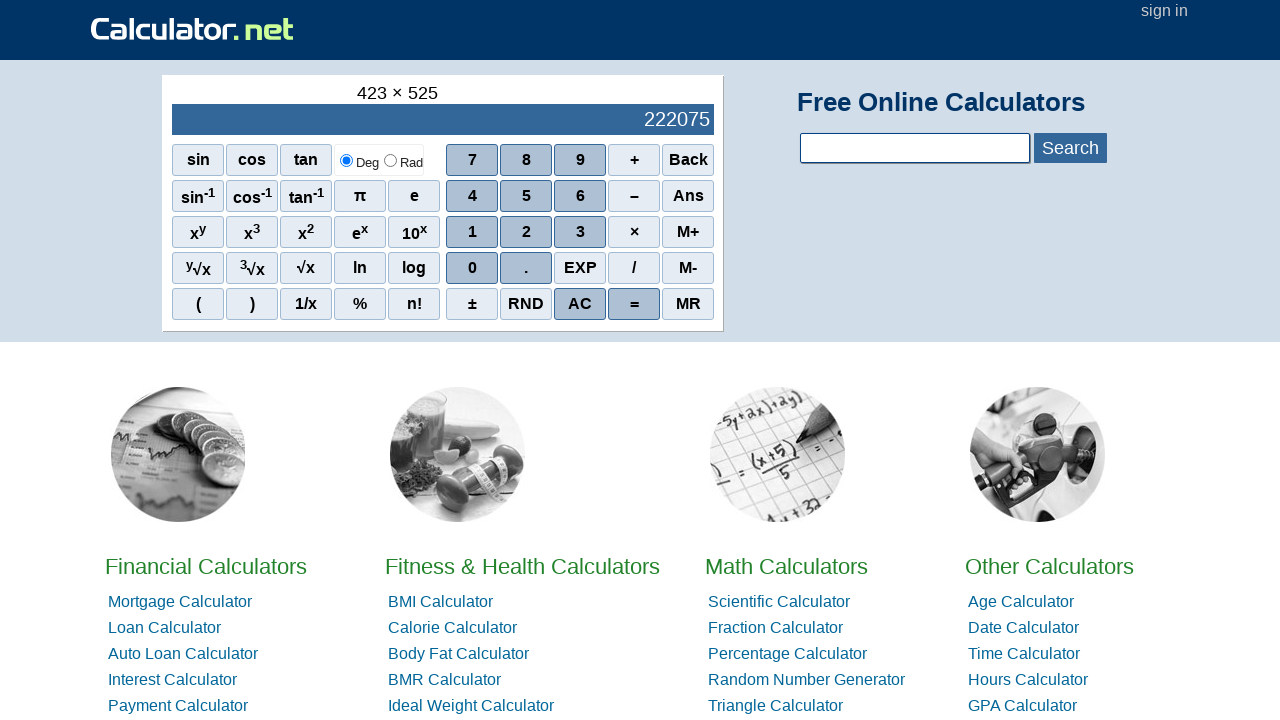

Clicked equals button to calculate result at (634, 304) on xpath=//span[contains(text(),'=')]
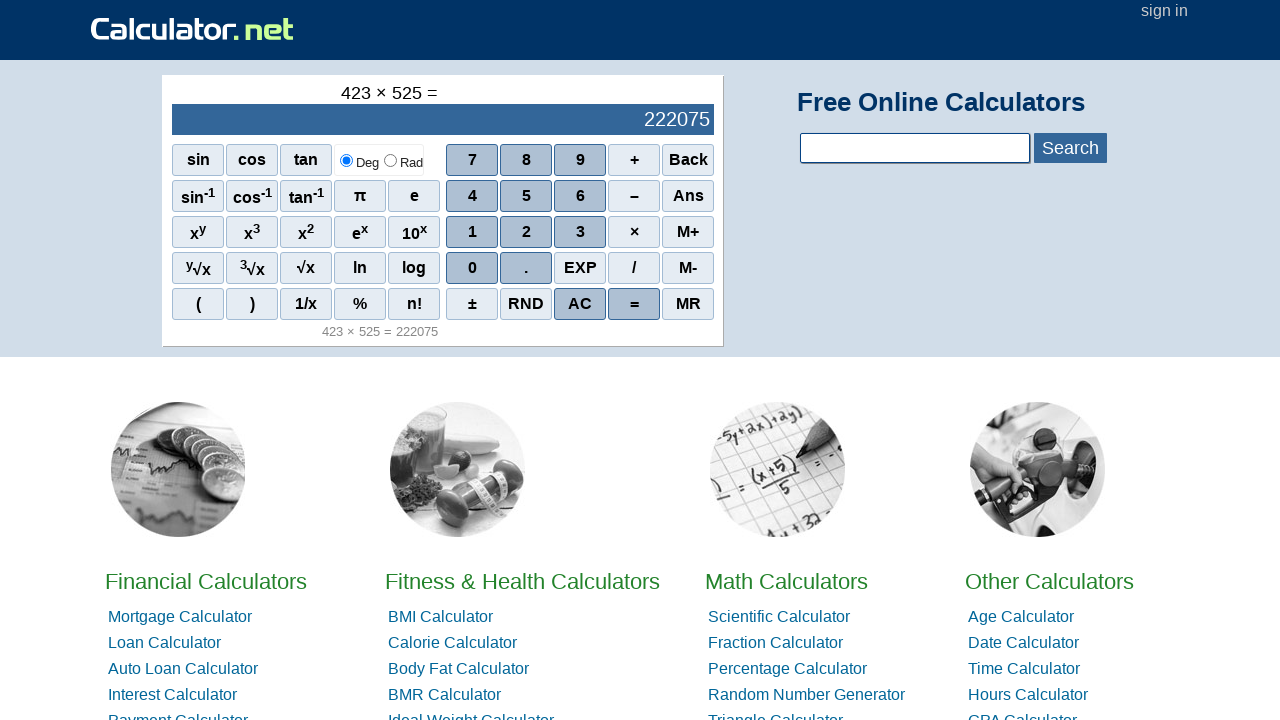

Retrieved result from calculator:  222075
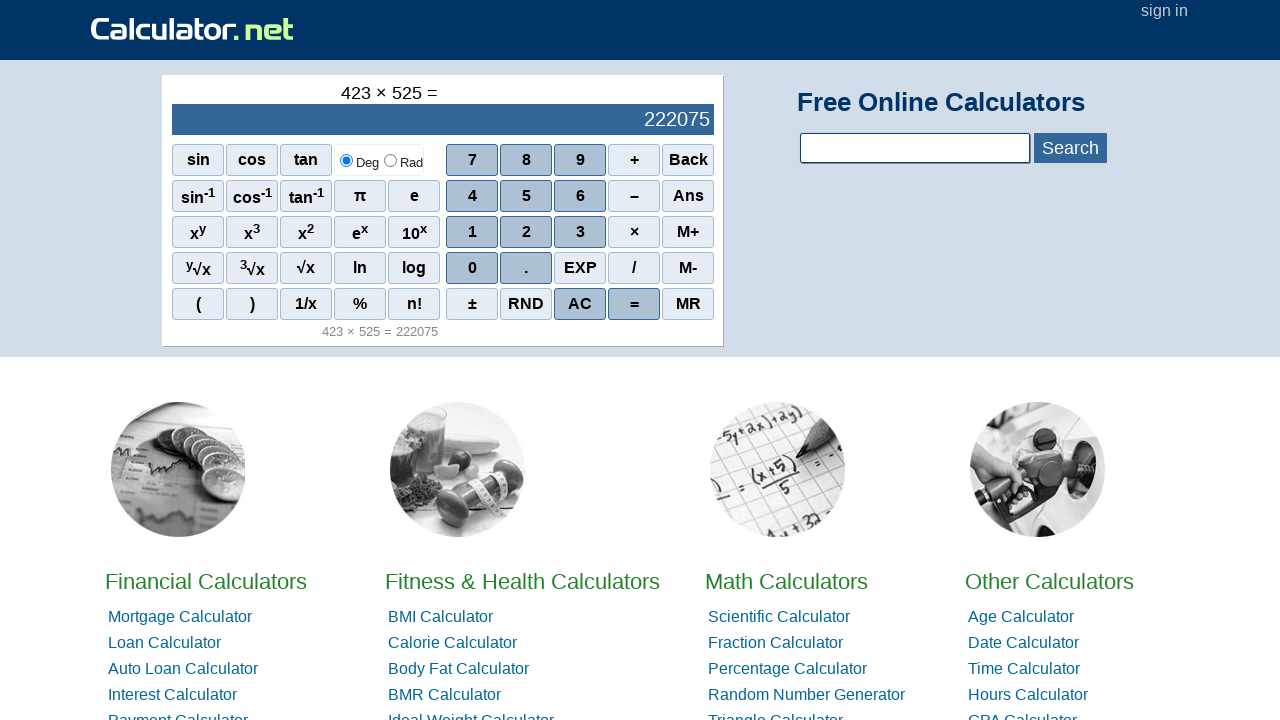

Verified that 423 × 525 = 222075
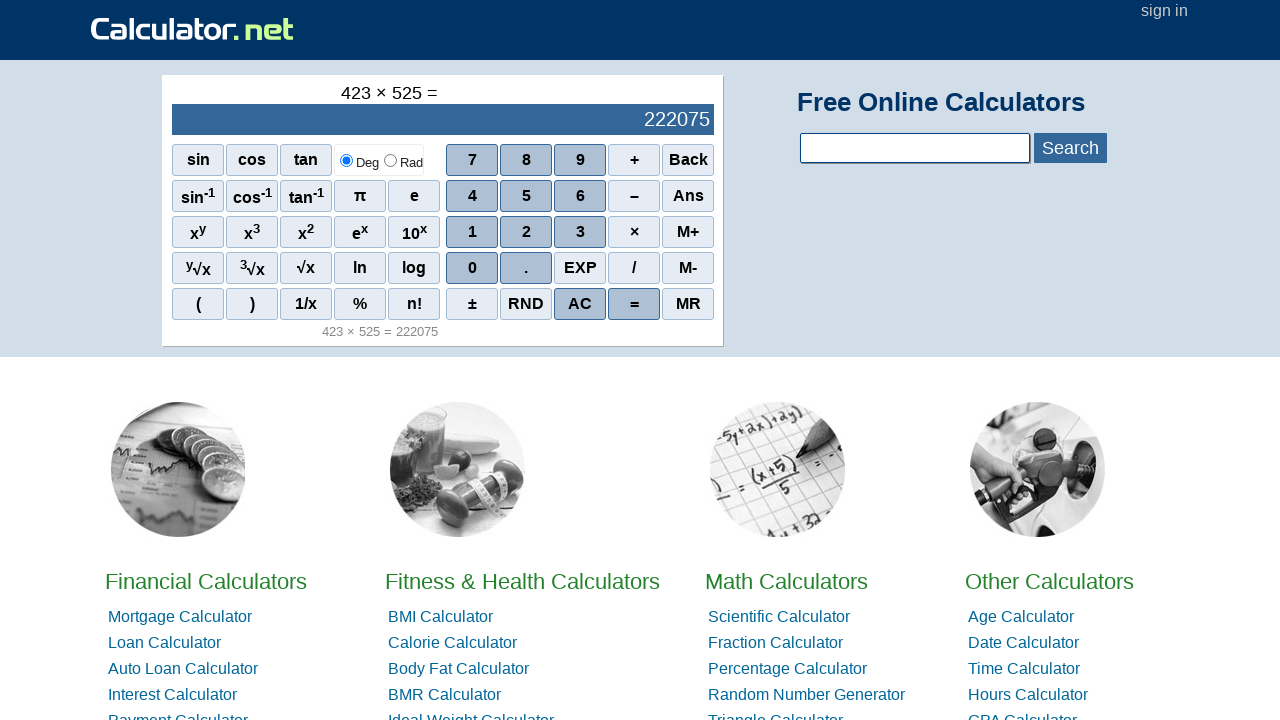

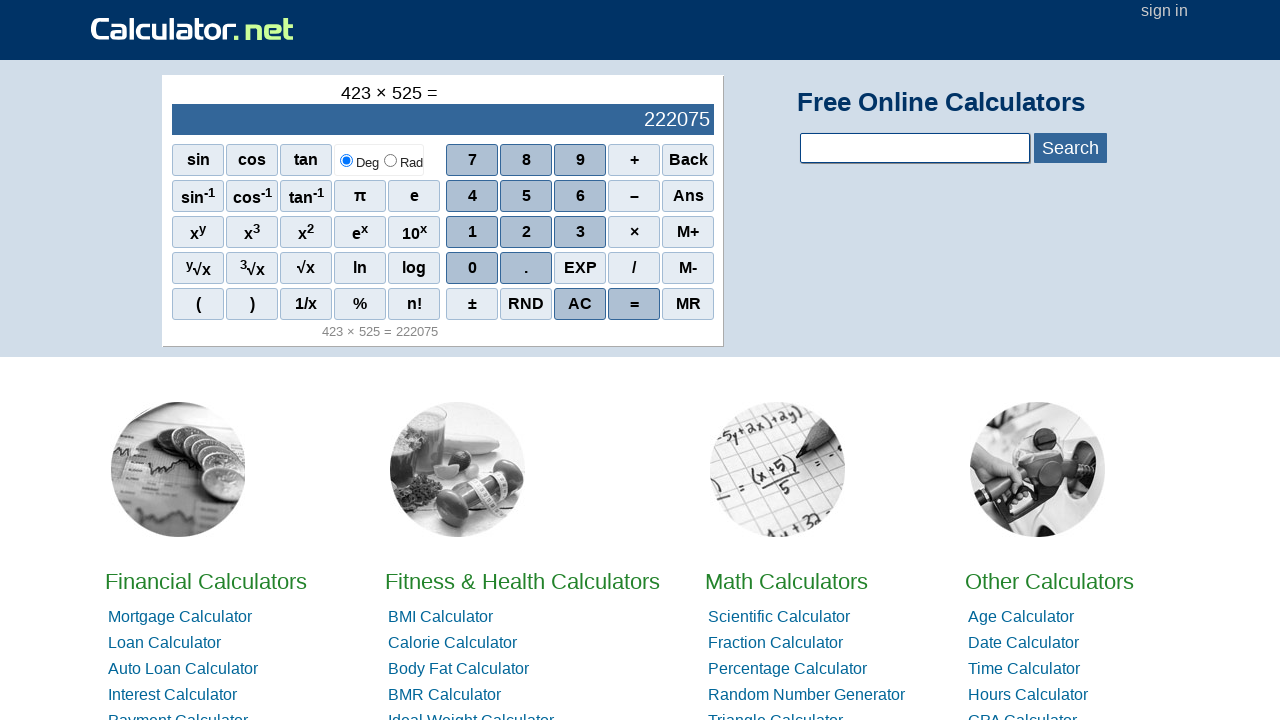